Tests filtering to display all todo items after applying other filters

Starting URL: https://demo.playwright.dev/todomvc

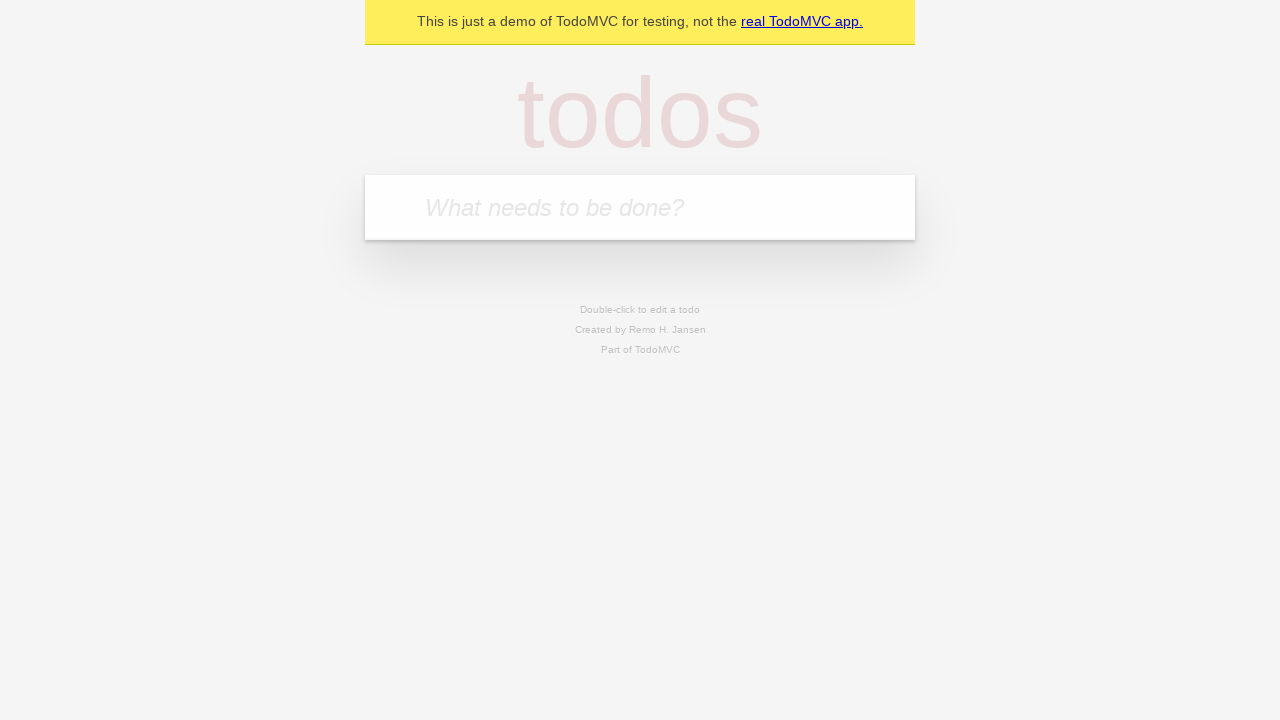

Filled todo input with 'buy some cheese' on internal:attr=[placeholder="What needs to be done?"i]
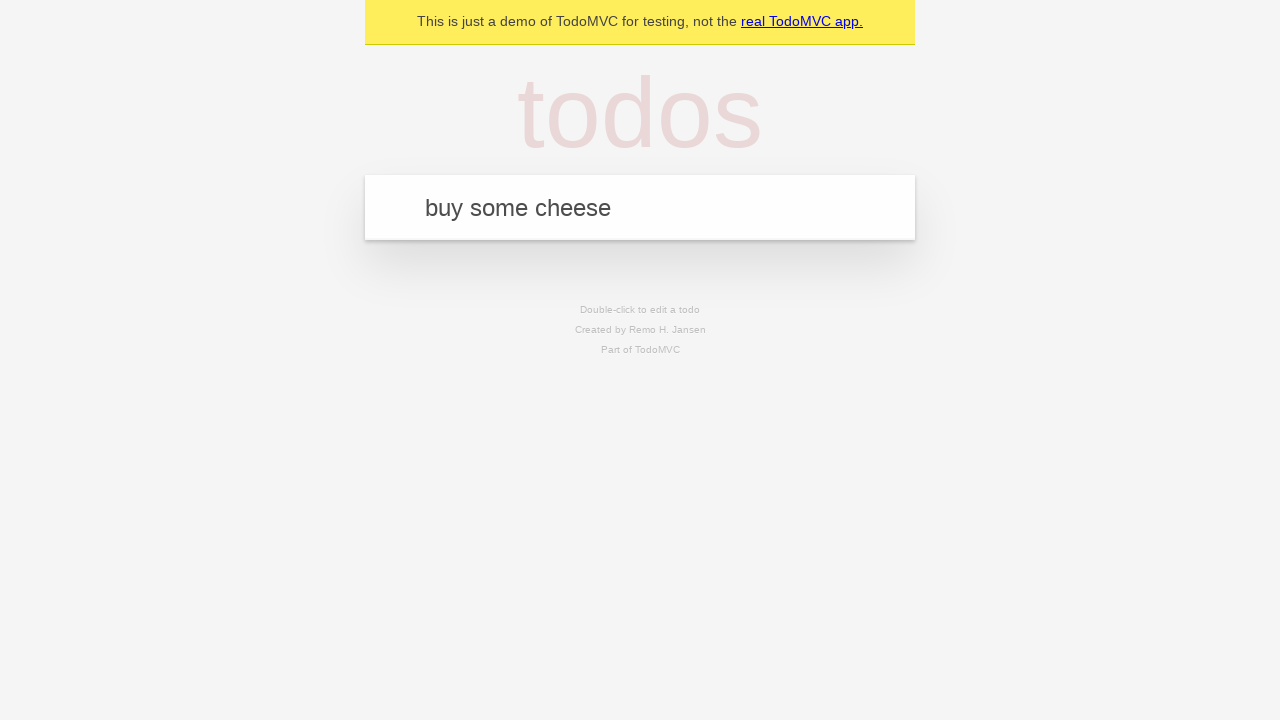

Pressed Enter to add first todo item on internal:attr=[placeholder="What needs to be done?"i]
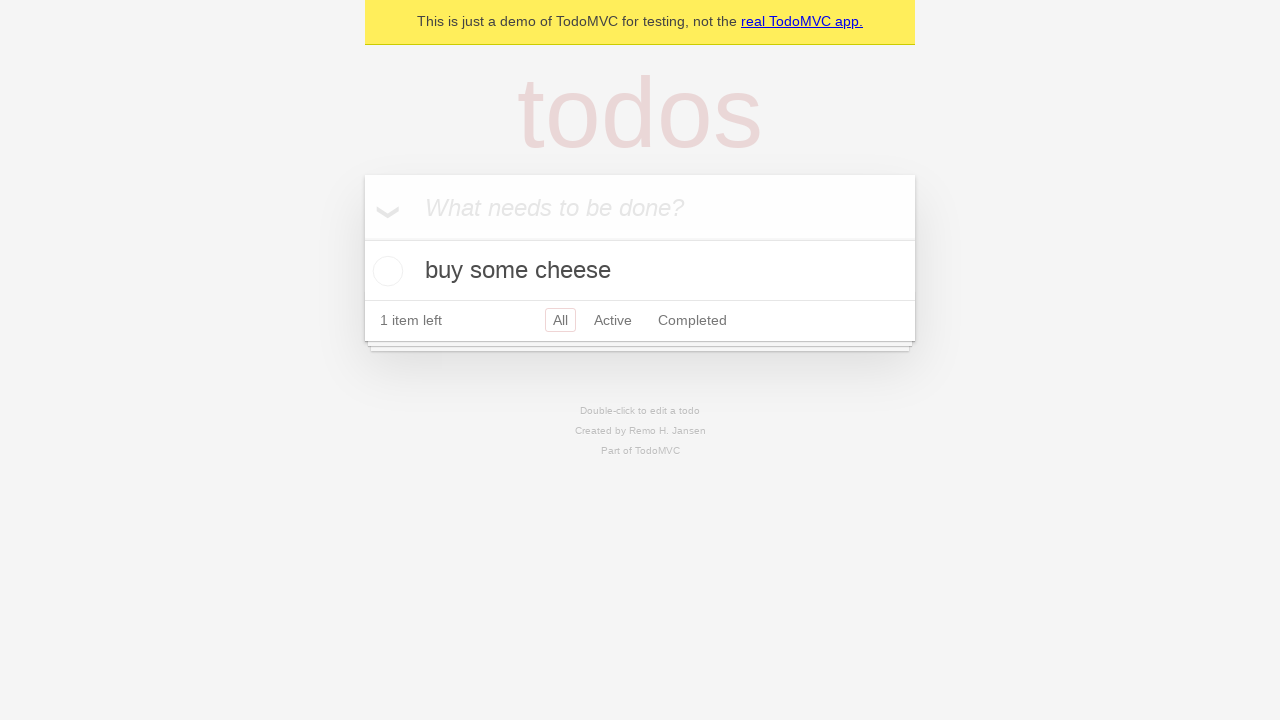

Filled todo input with 'feed the cat' on internal:attr=[placeholder="What needs to be done?"i]
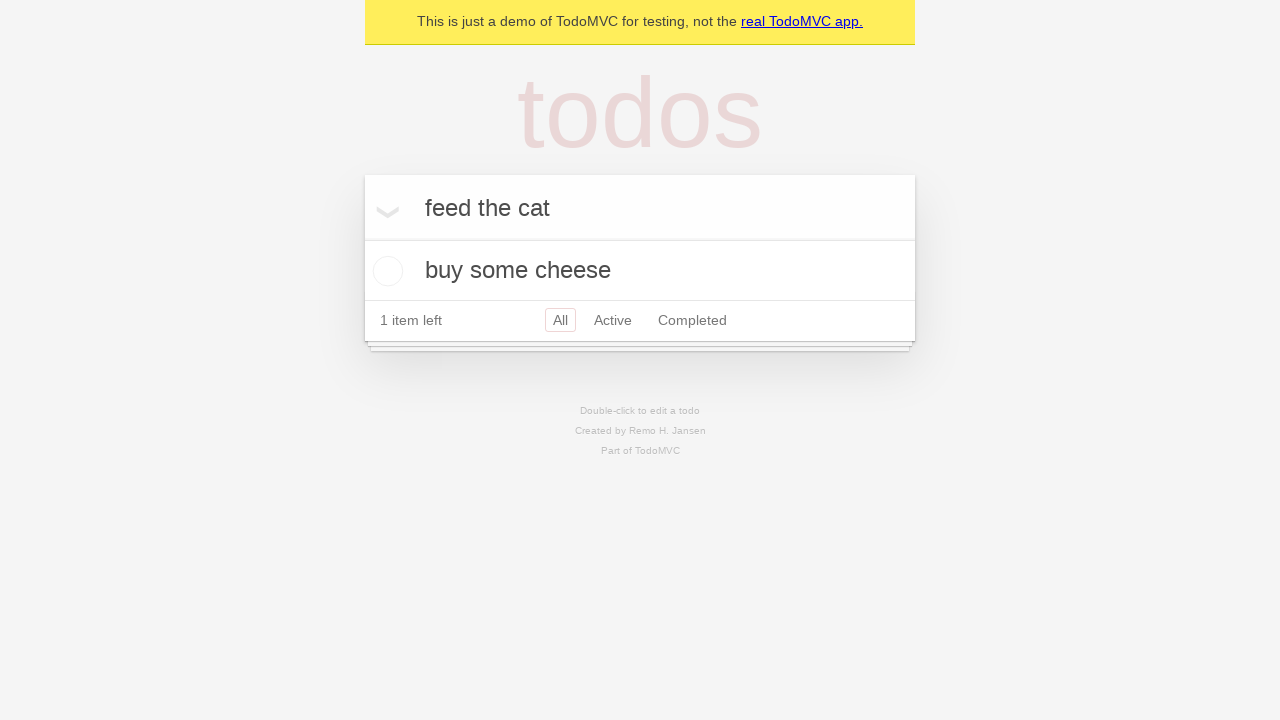

Pressed Enter to add second todo item on internal:attr=[placeholder="What needs to be done?"i]
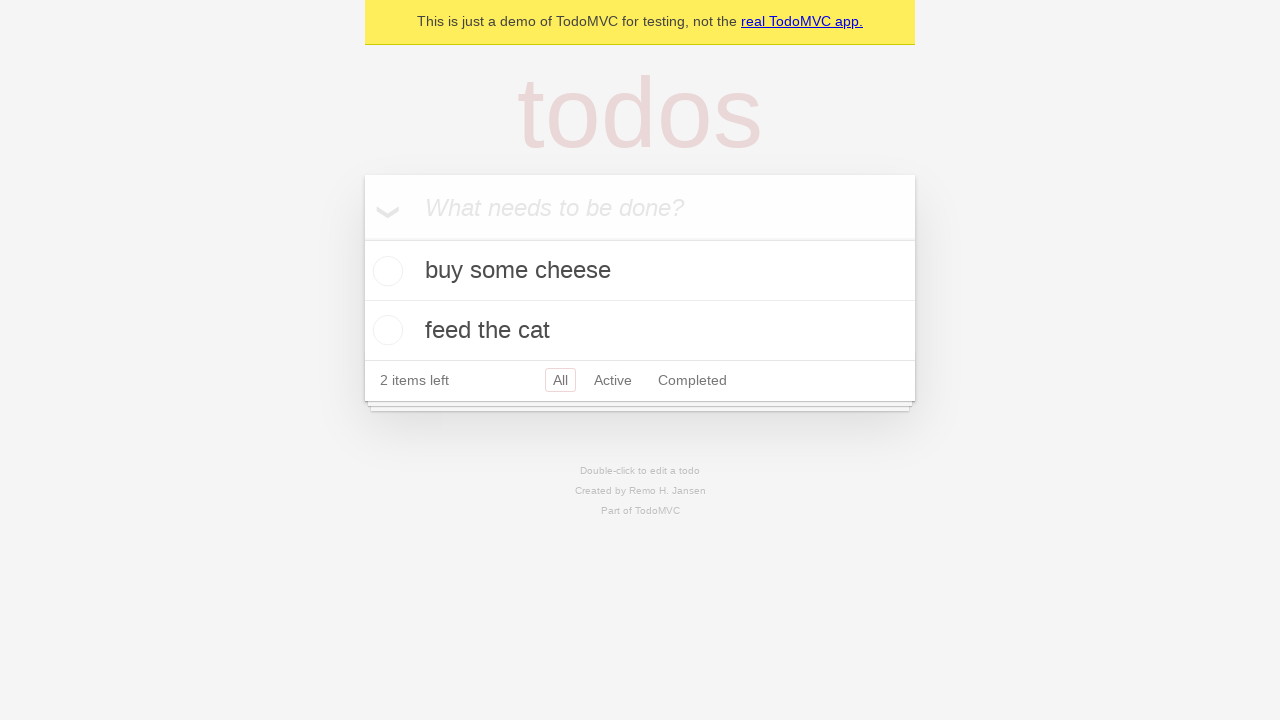

Filled todo input with 'book a doctors appointment' on internal:attr=[placeholder="What needs to be done?"i]
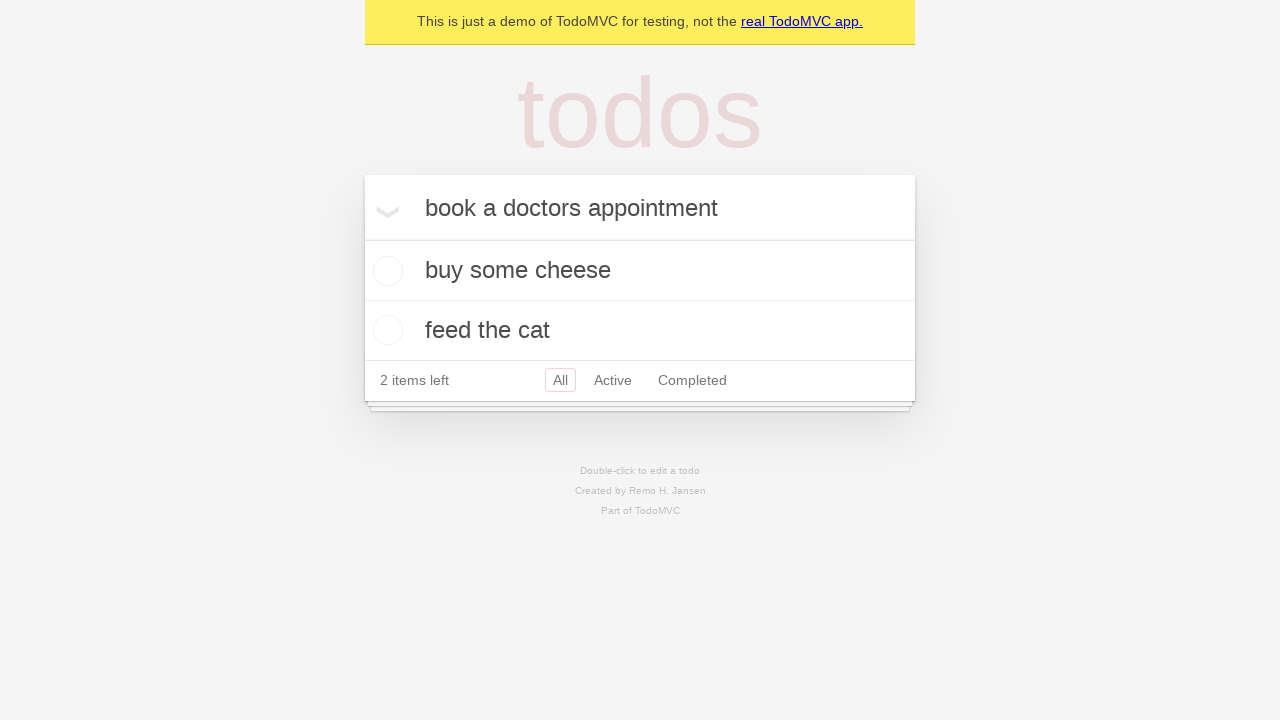

Pressed Enter to add third todo item on internal:attr=[placeholder="What needs to be done?"i]
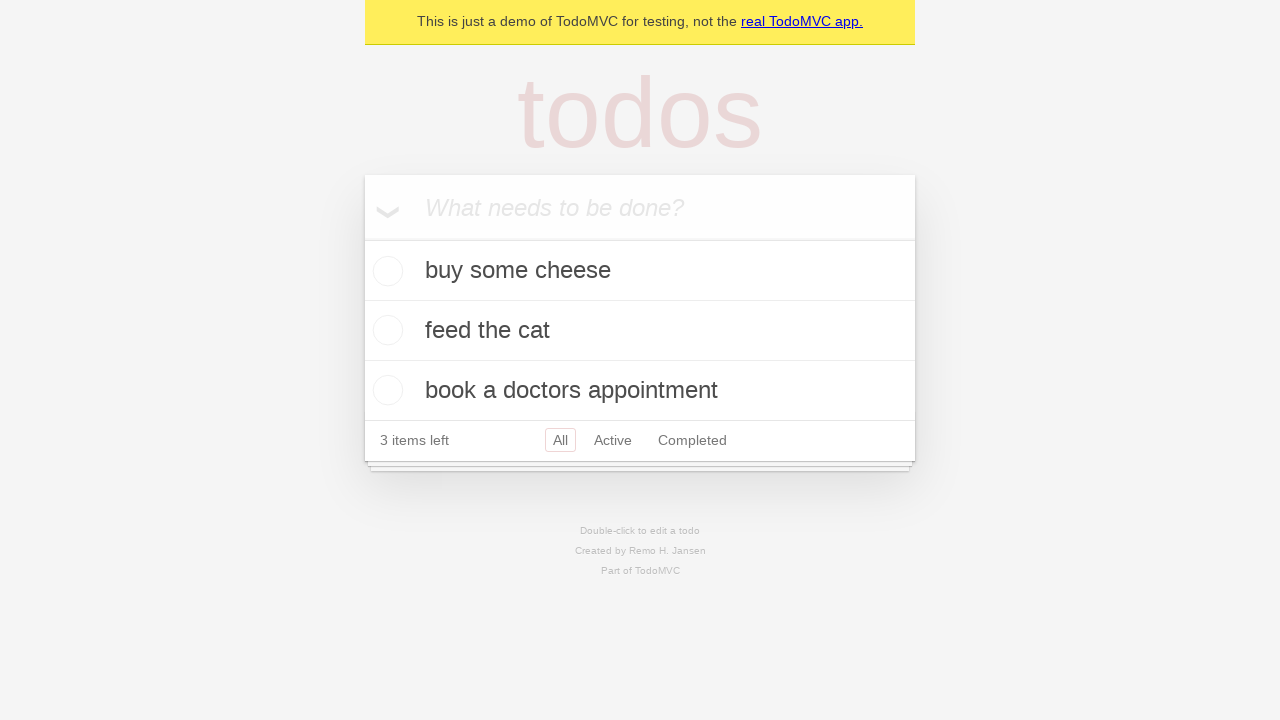

Checked the second todo item at (385, 330) on internal:testid=[data-testid="todo-item"s] >> nth=1 >> internal:role=checkbox
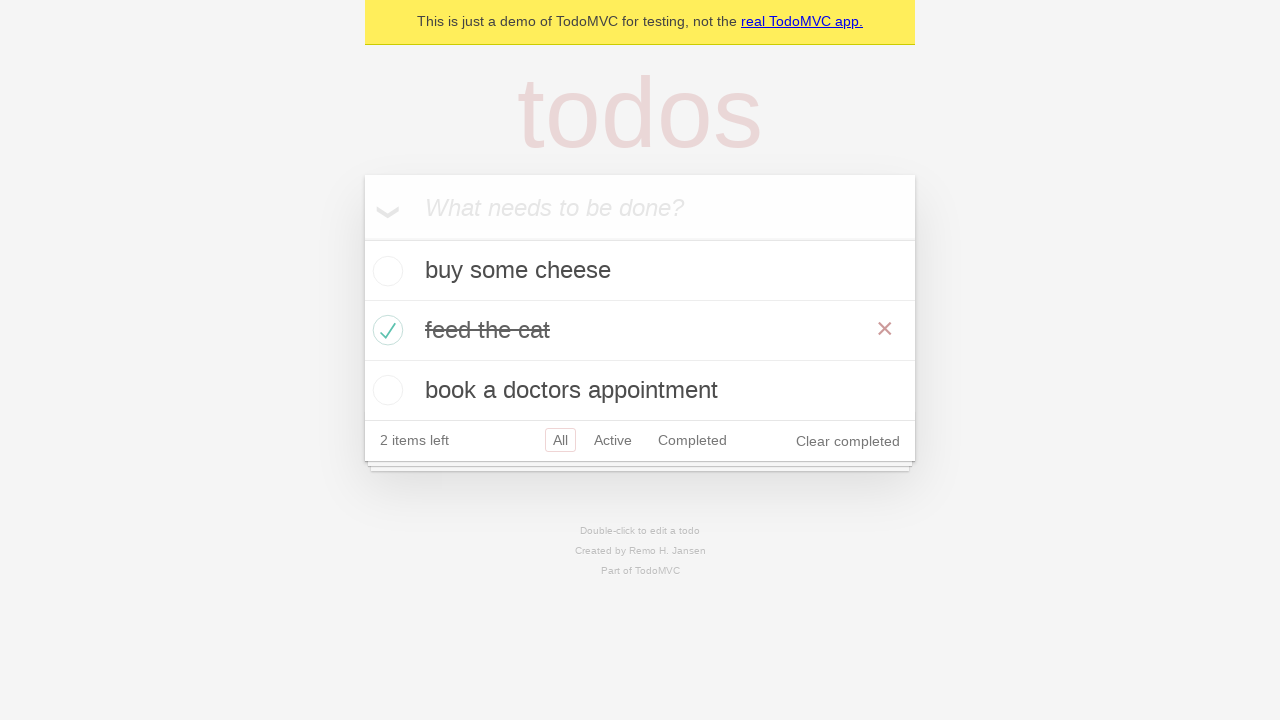

Clicked Active filter to display active items at (613, 440) on internal:role=link[name="Active"i]
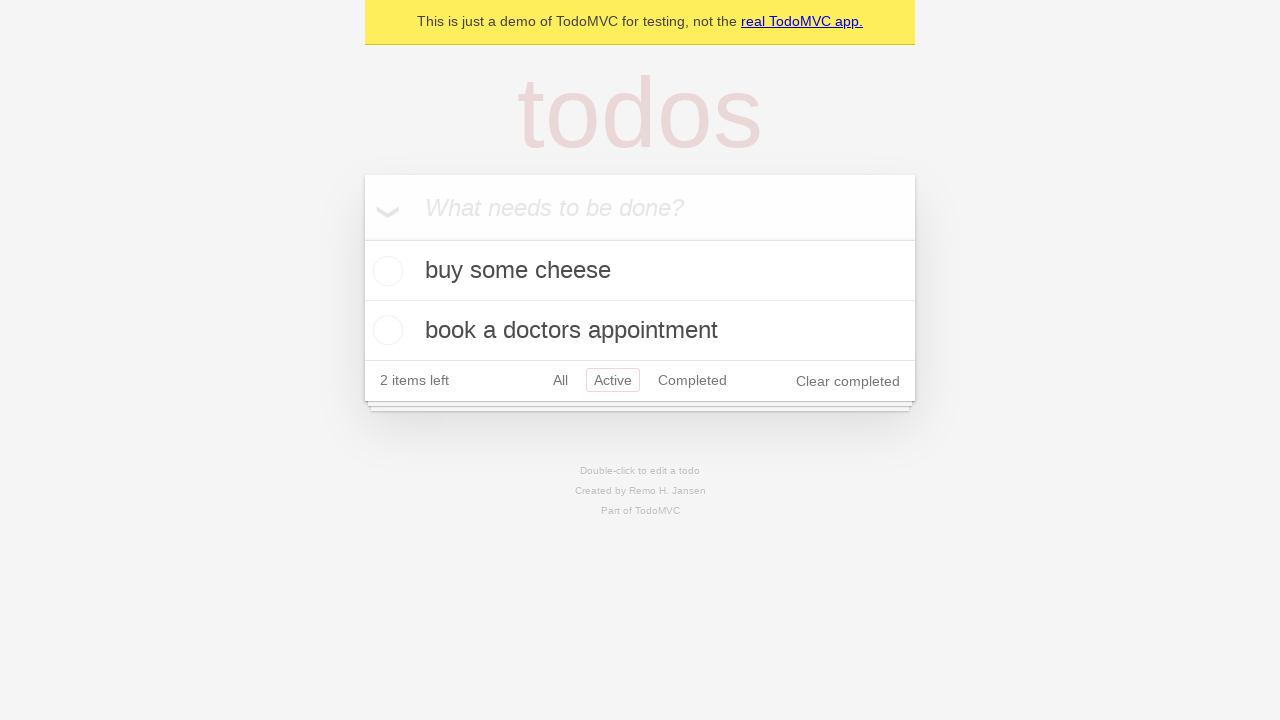

Clicked Completed filter to display completed items at (692, 380) on internal:role=link[name="Completed"i]
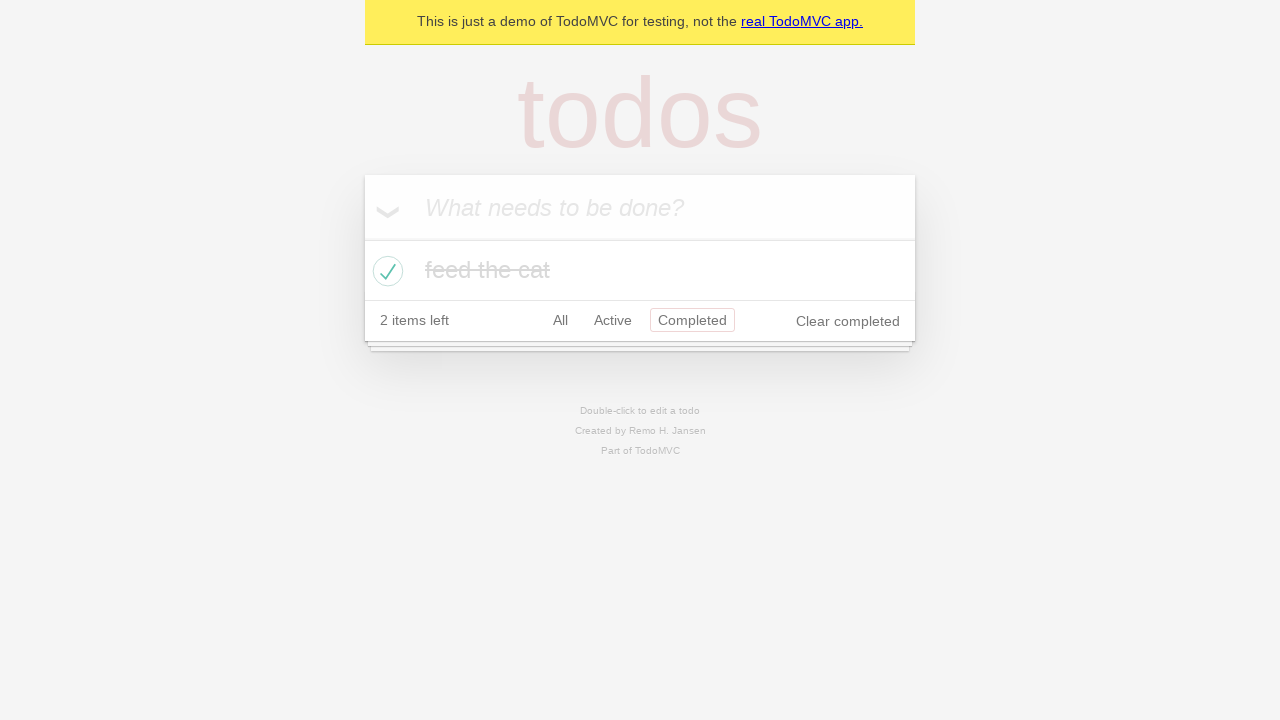

Clicked All filter to display all todo items at (560, 320) on internal:role=link[name="All"i]
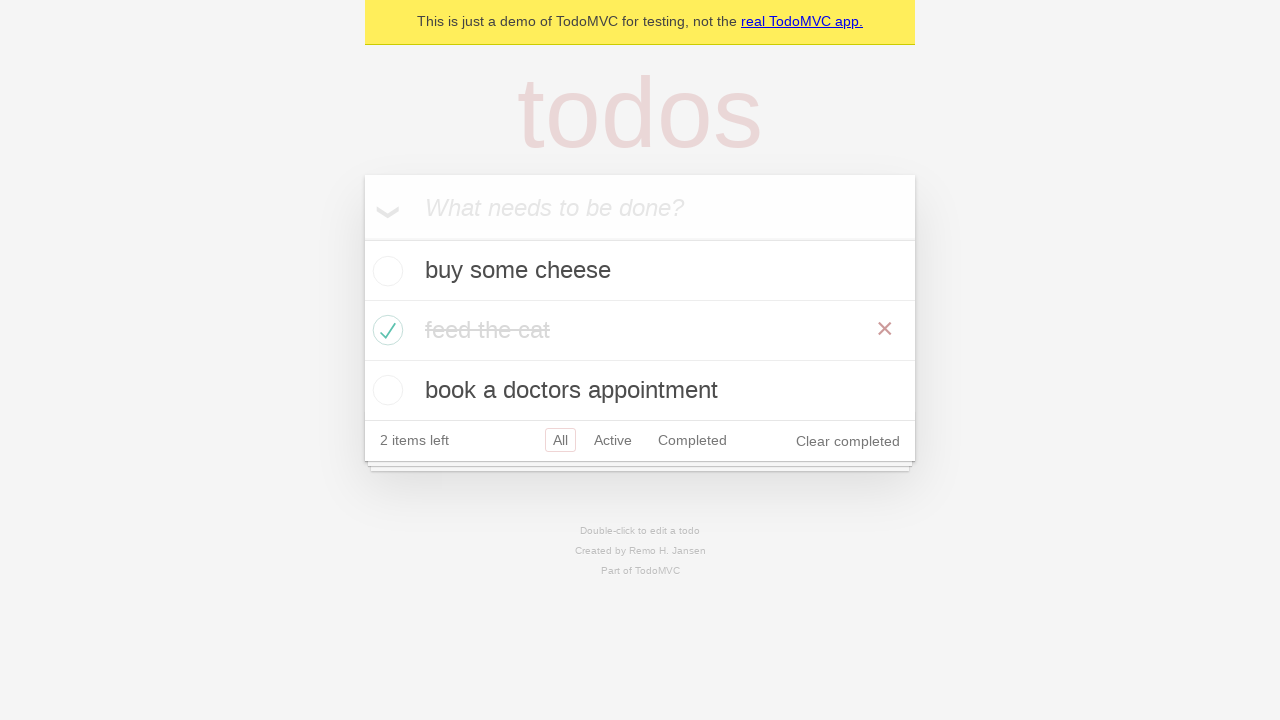

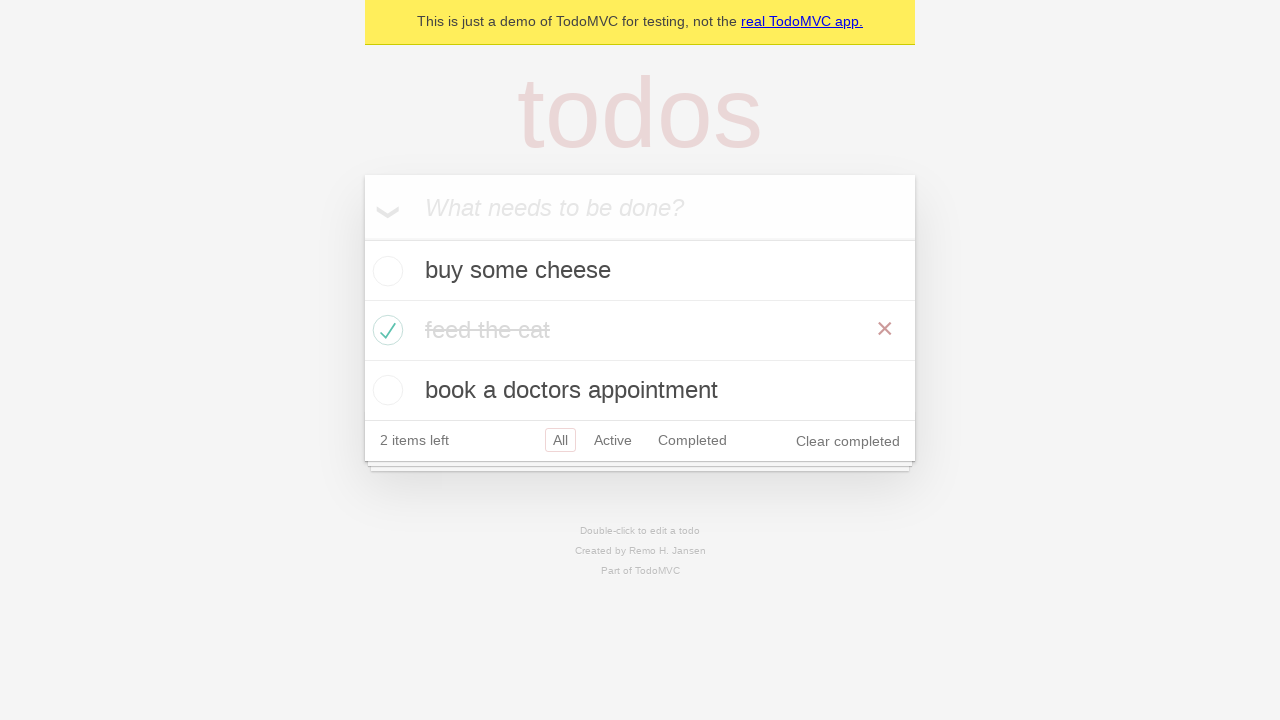